Tests clicking a JS Confirm button, dismissing the confirmation, and verifying the result shows "Cancel" was clicked

Starting URL: https://the-internet.herokuapp.com/javascript_alerts

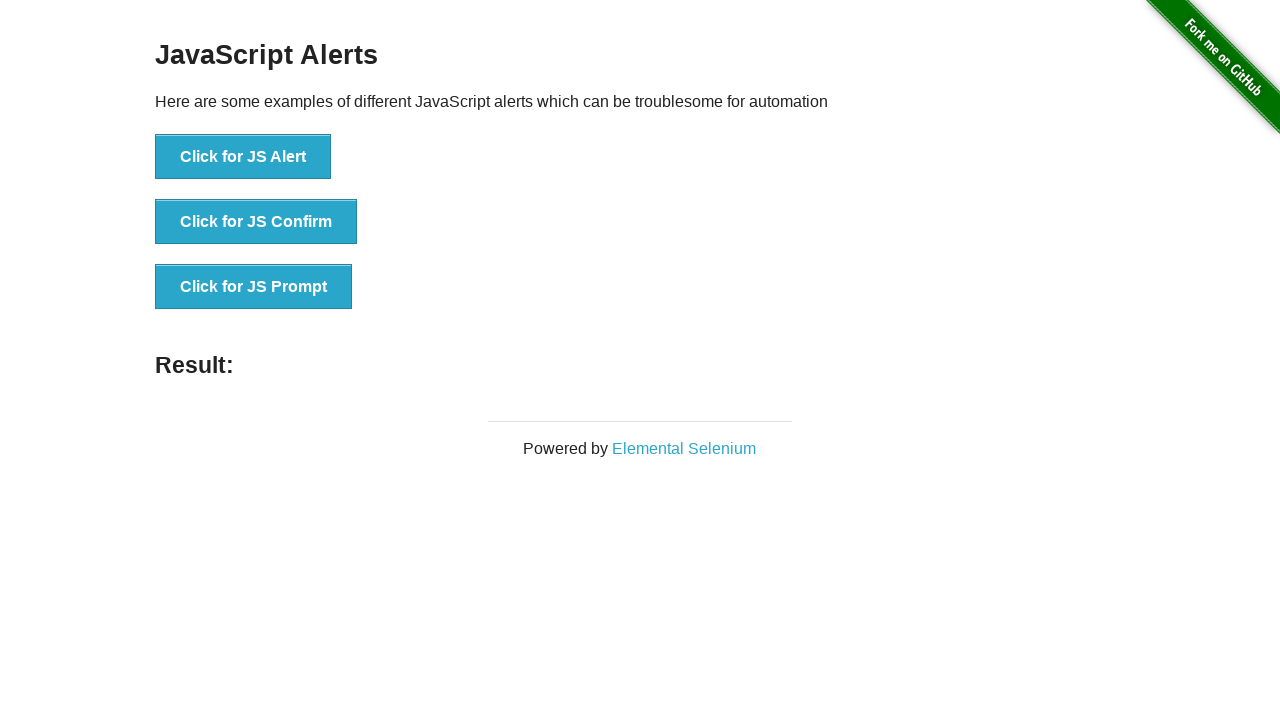

Registered dialog handler to dismiss confirmations
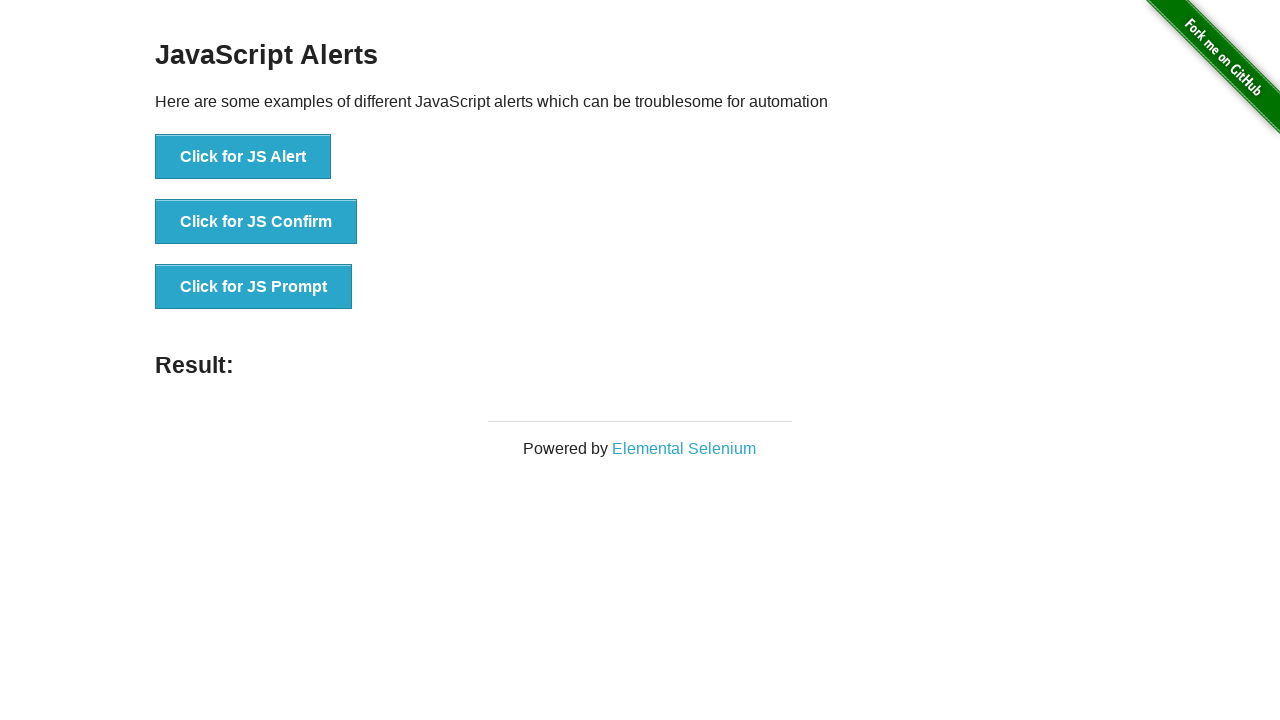

Clicked the JS Confirm button at (256, 222) on xpath=//button[text()='Click for JS Confirm']
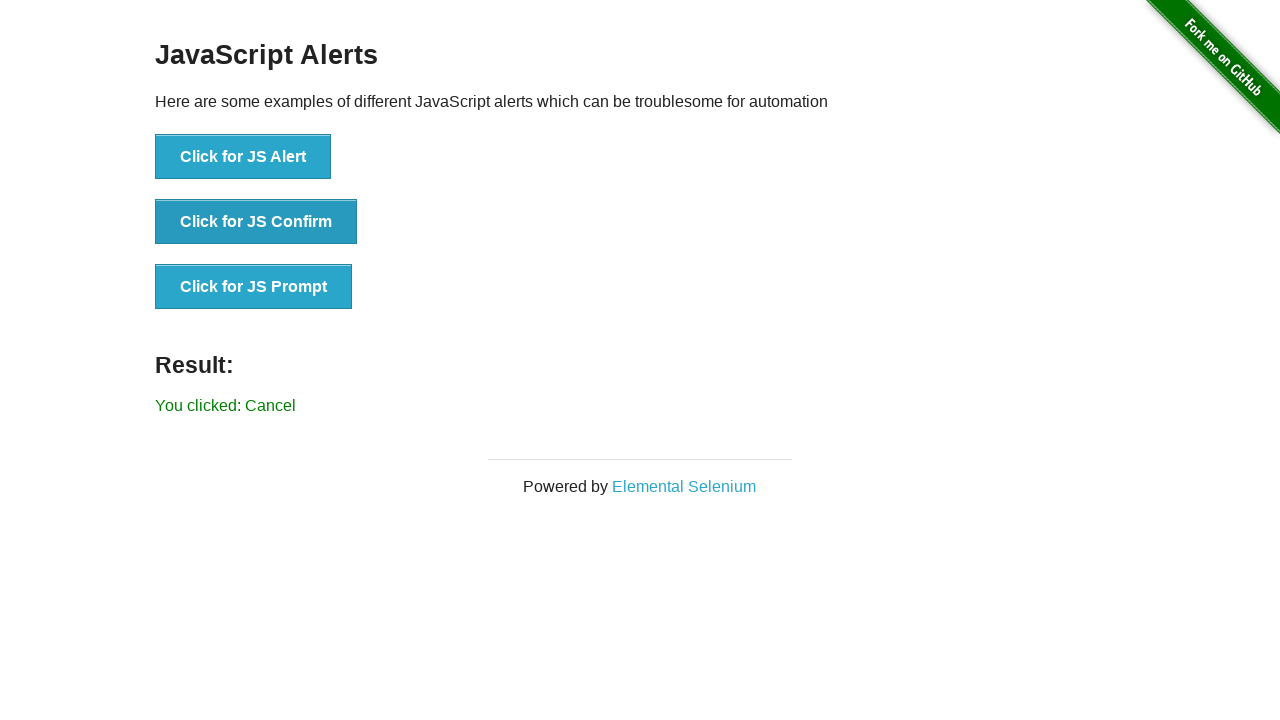

Result element loaded after dismissing confirmation dialog
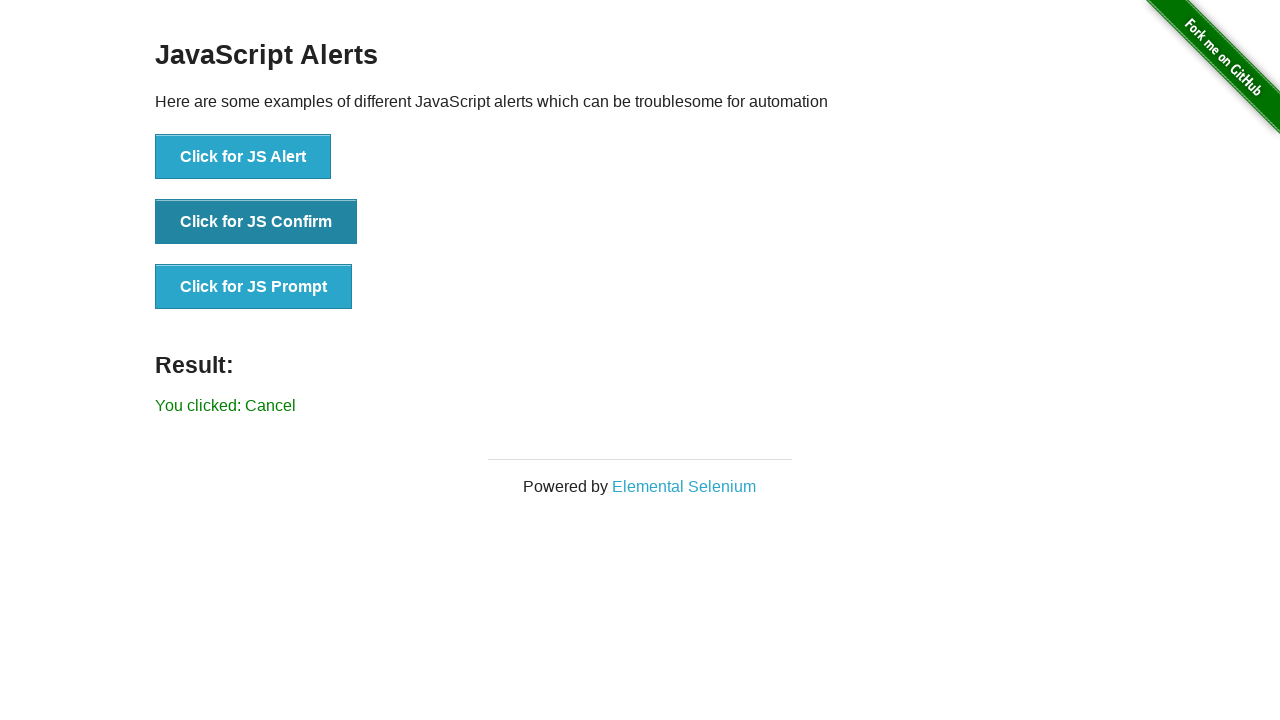

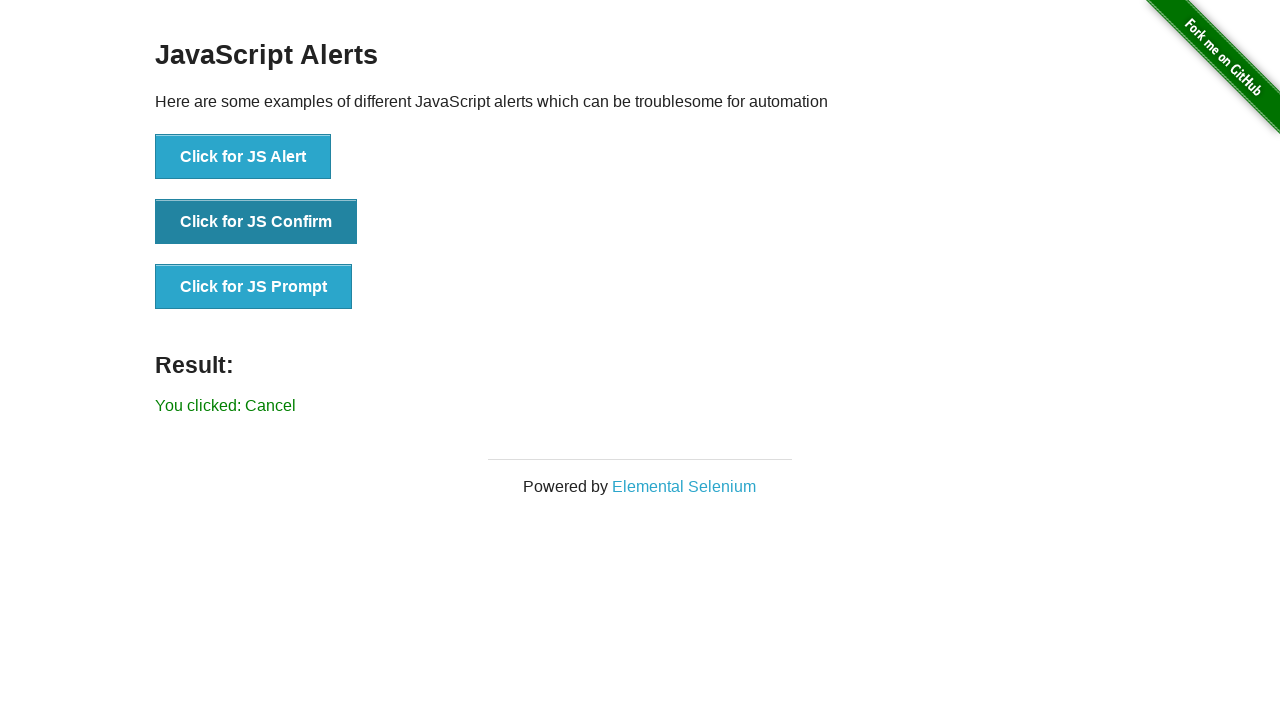